Tests scrolling to the bottom of the Selenium download page by locating an element at the bottom and scrolling to its position

Starting URL: http://seleniumhq.org/download

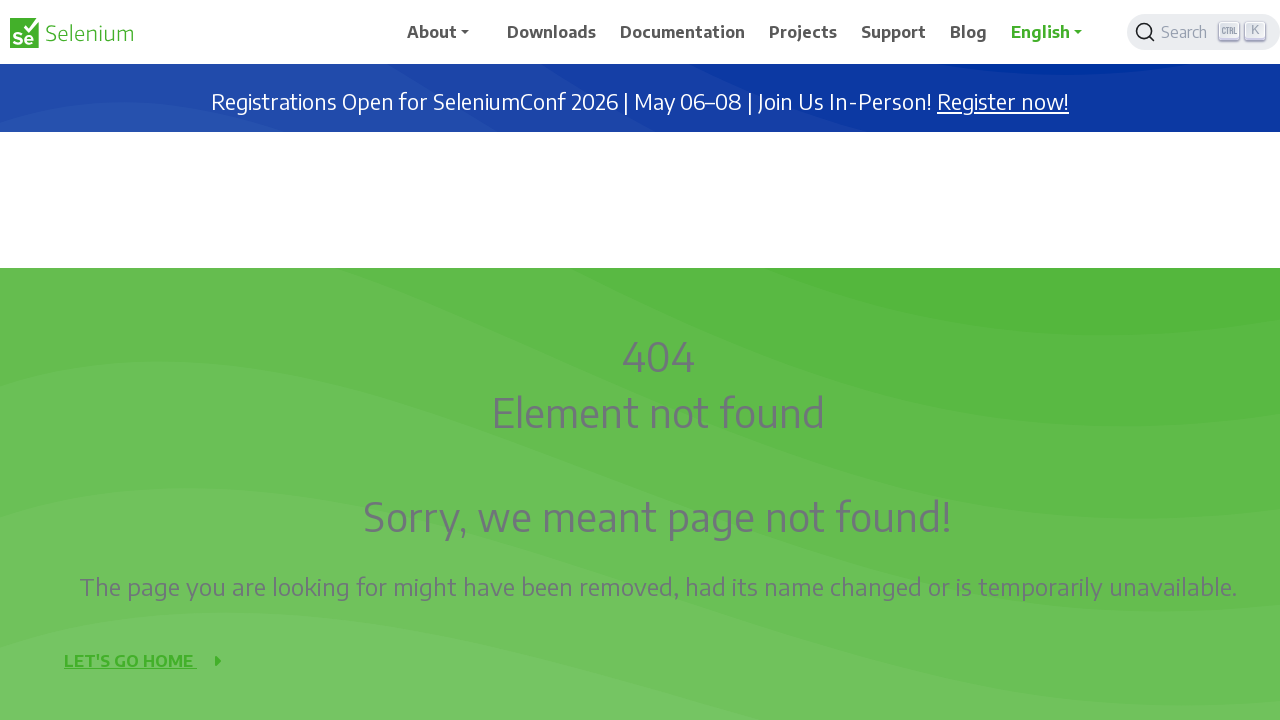

Scrolled to bottom element (.text-white) on the Selenium download page
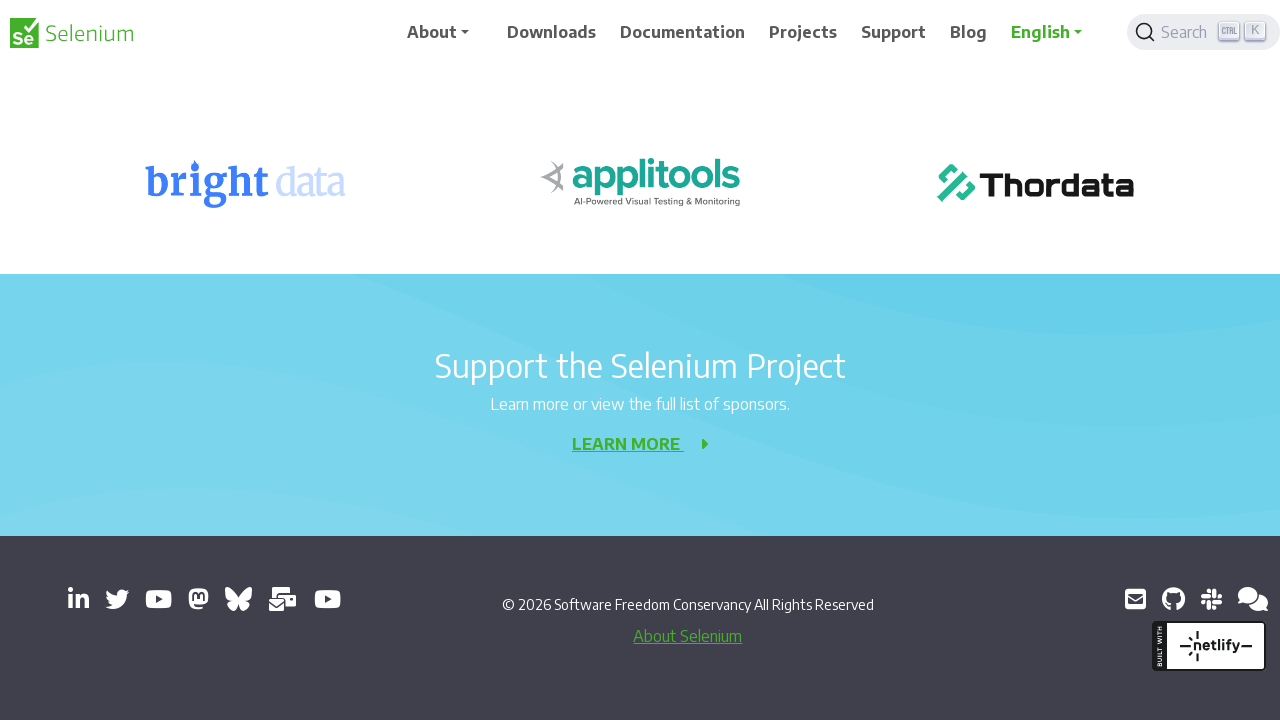

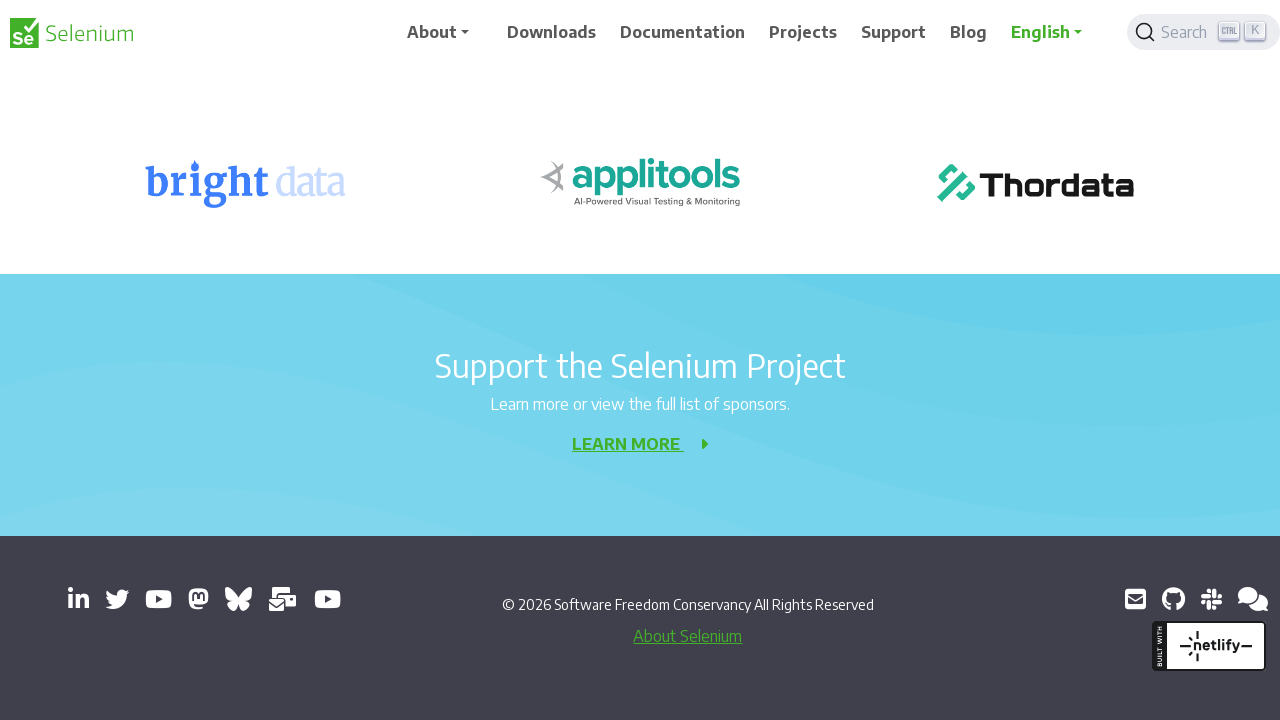